Tests element removal functionality by clicking a button and verifying that a checkbox element is no longer displayed using exception handling

Starting URL: https://atidcollege.co.il/Xamples/ex_synchronization.html

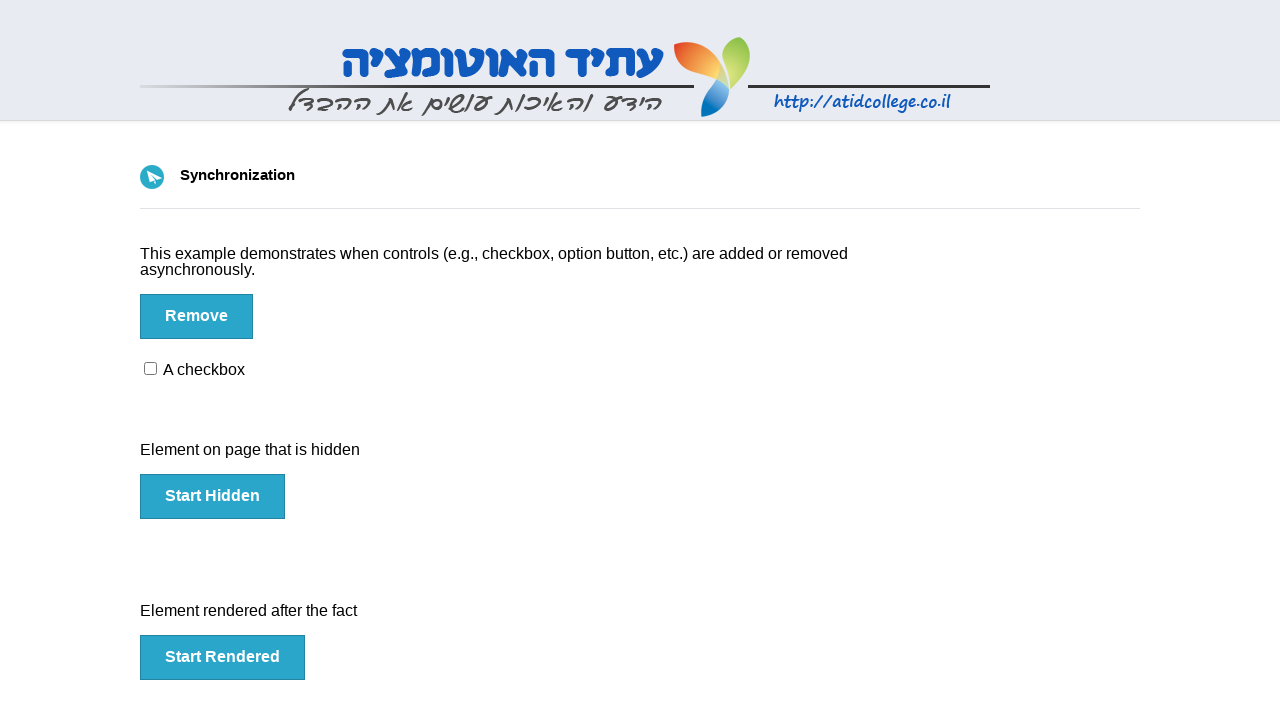

Navigated to synchronization test page
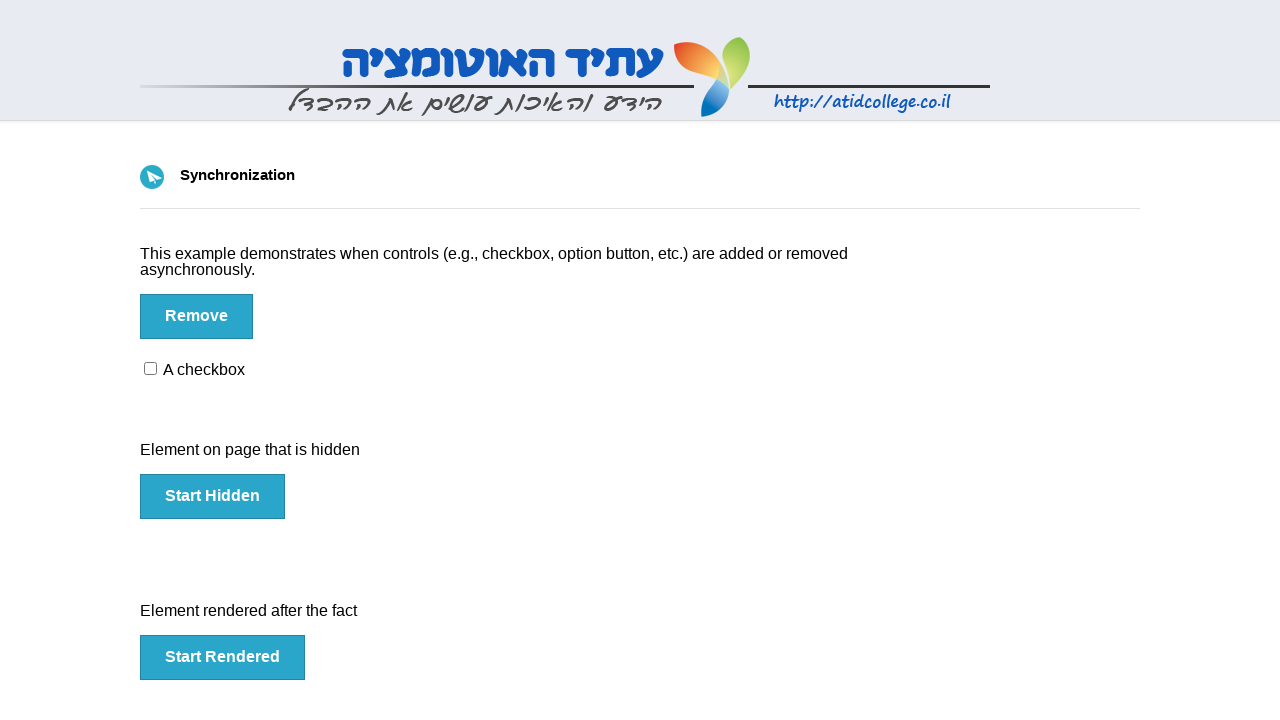

Clicked remove button to trigger element removal at (196, 316) on #btn
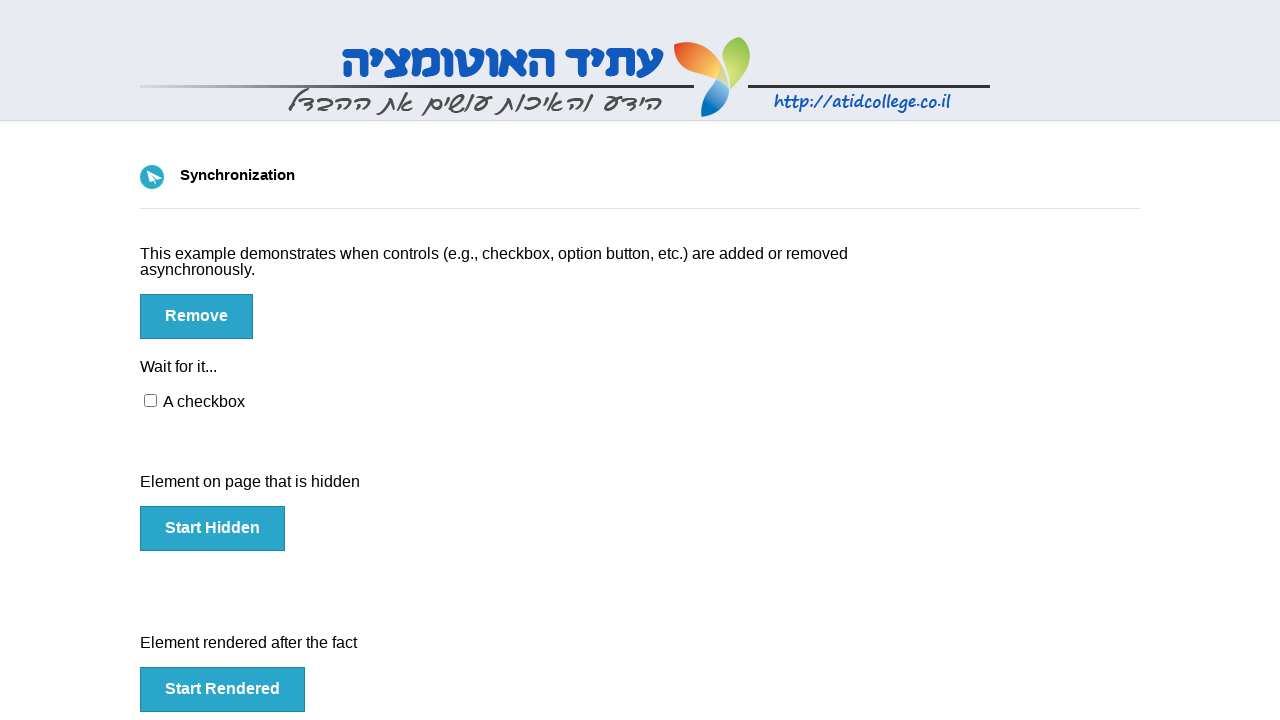

Waited 5 seconds for element removal to complete
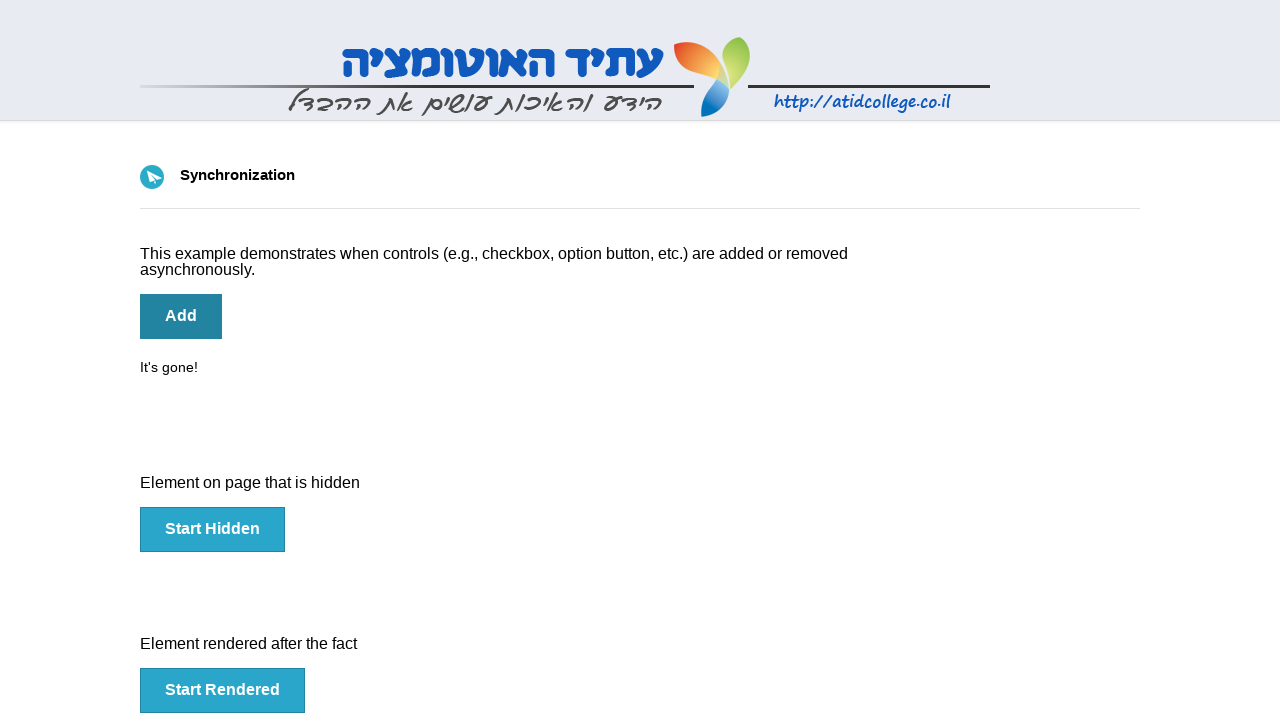

Element removal test completed
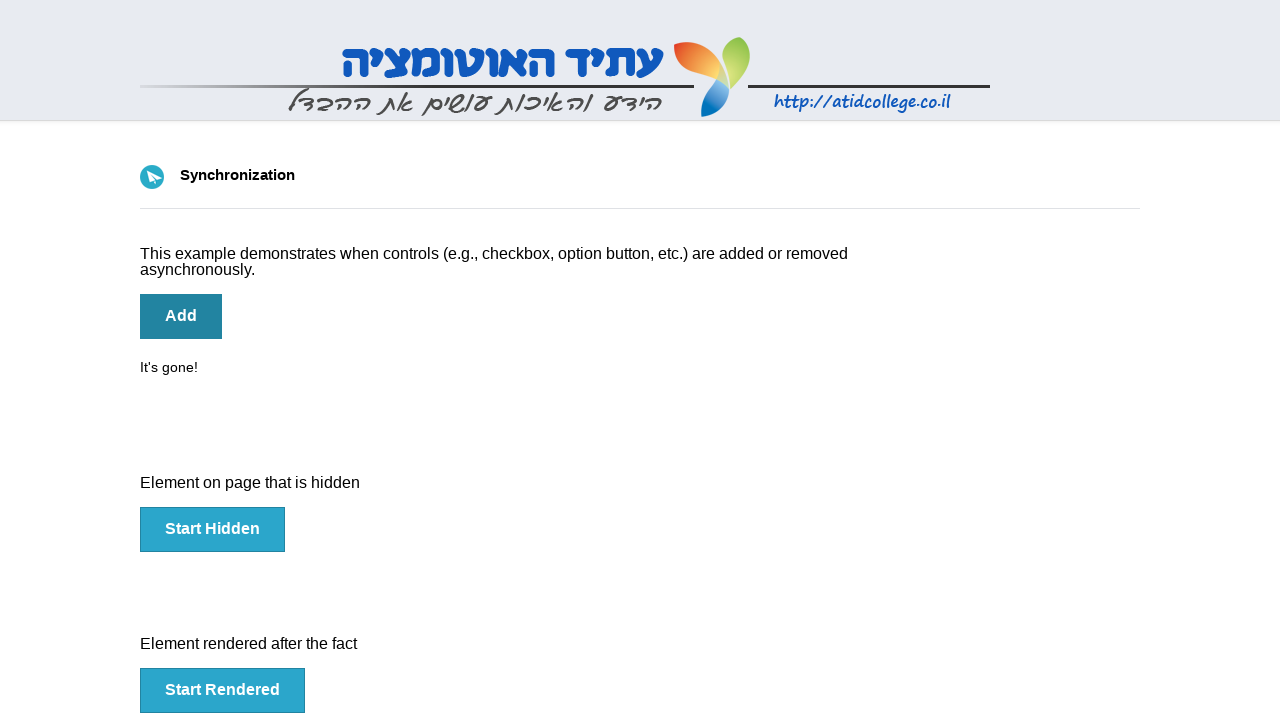

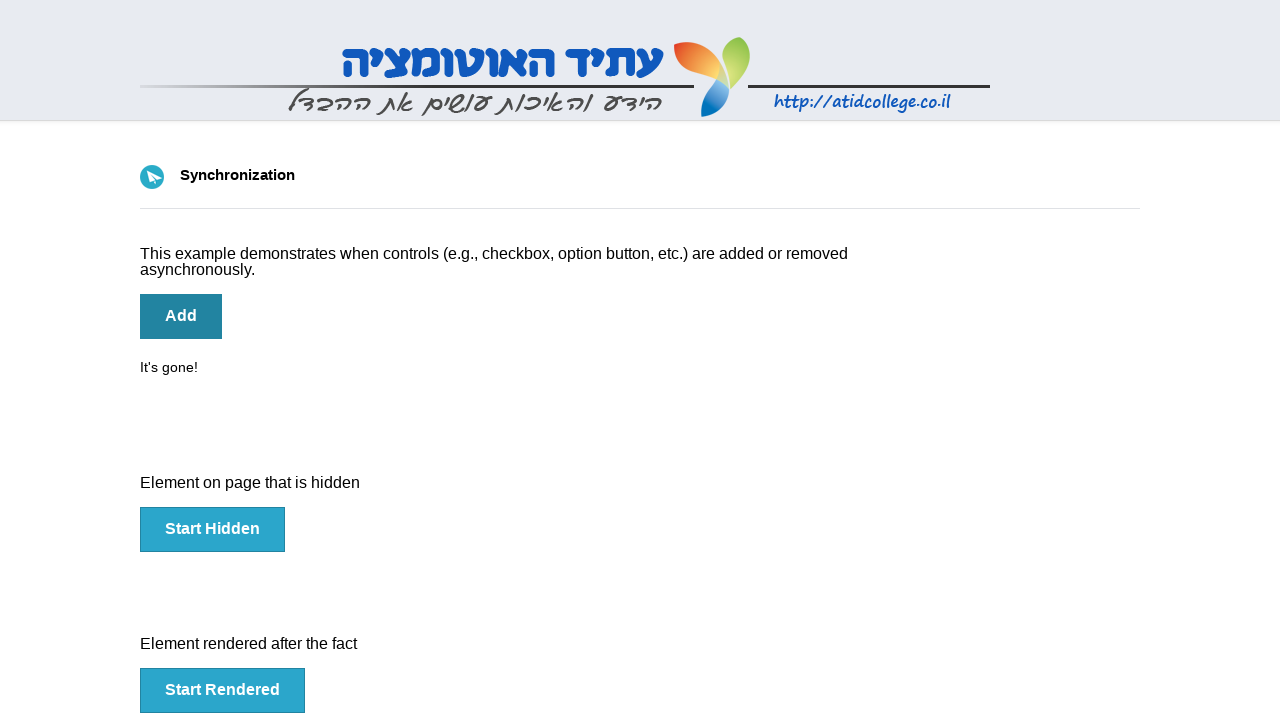